Tests dynamic input field enabling functionality by clicking the enable button and verifying the input field becomes enabled

Starting URL: https://the-internet.herokuapp.com/dynamic_controls

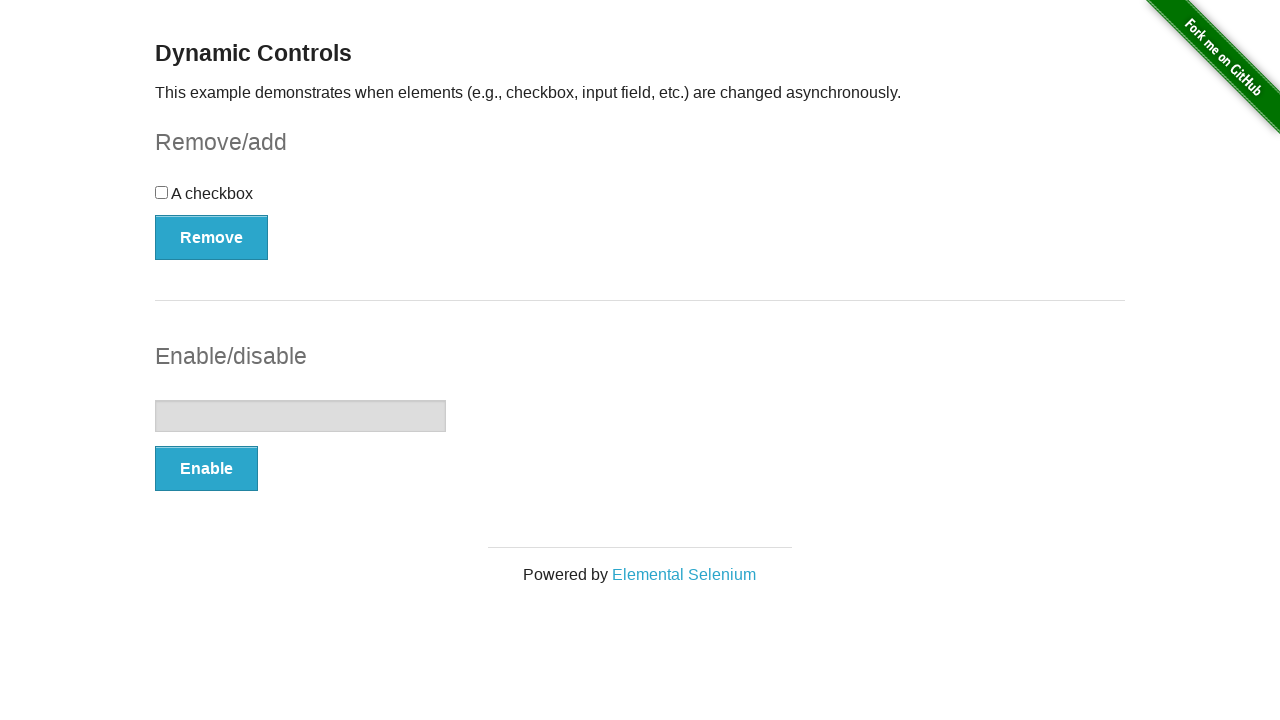

Located the enable button element
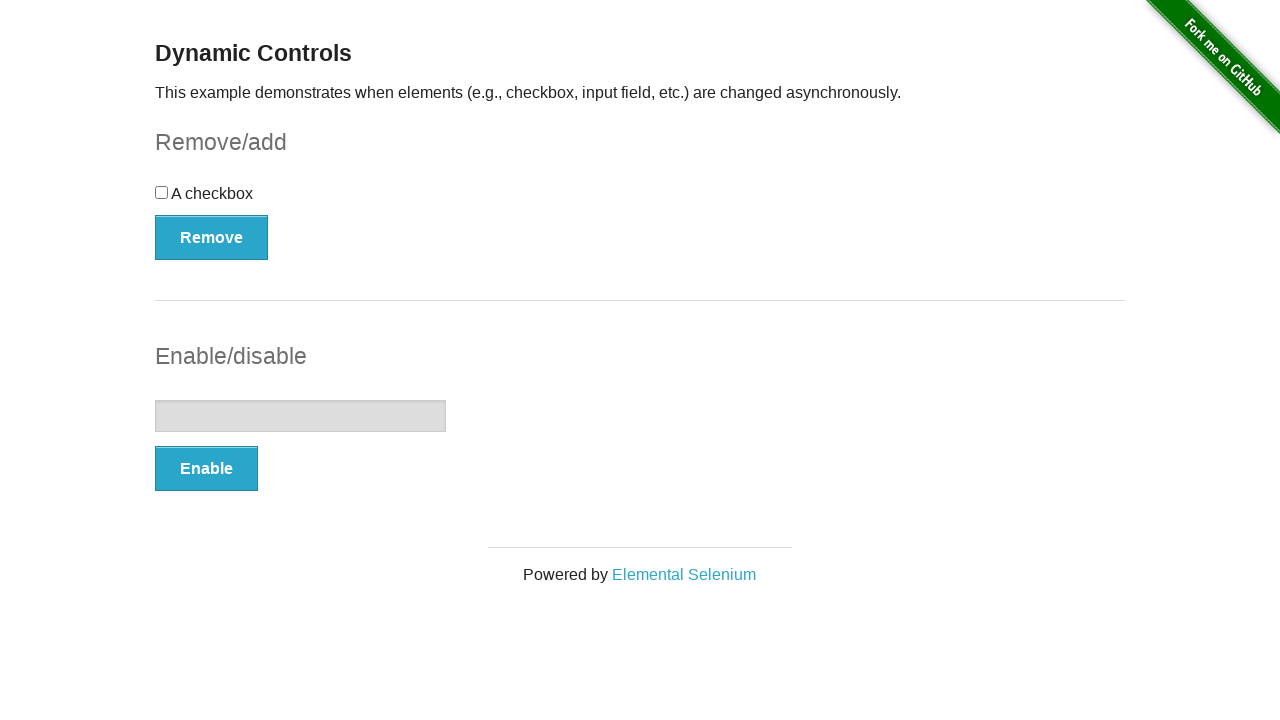

Located the input field element
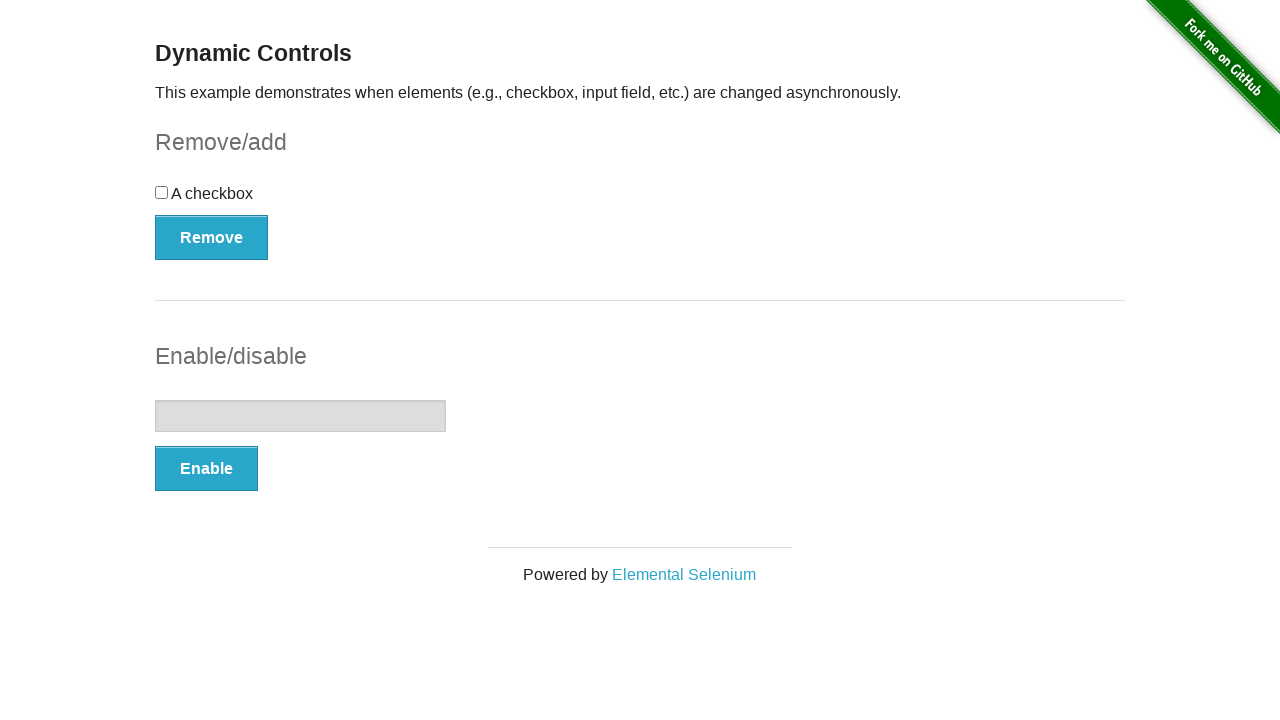

Verified input field is initially disabled
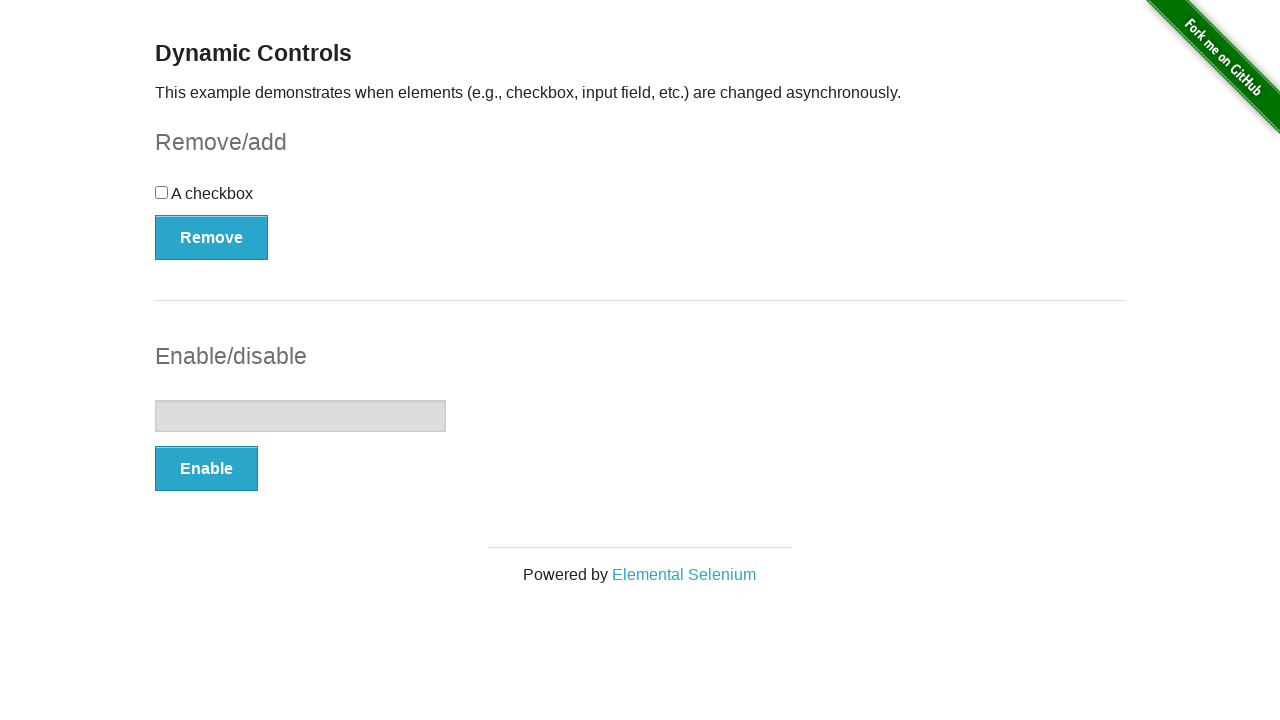

Clicked the enable button at (206, 469) on #input-example > button
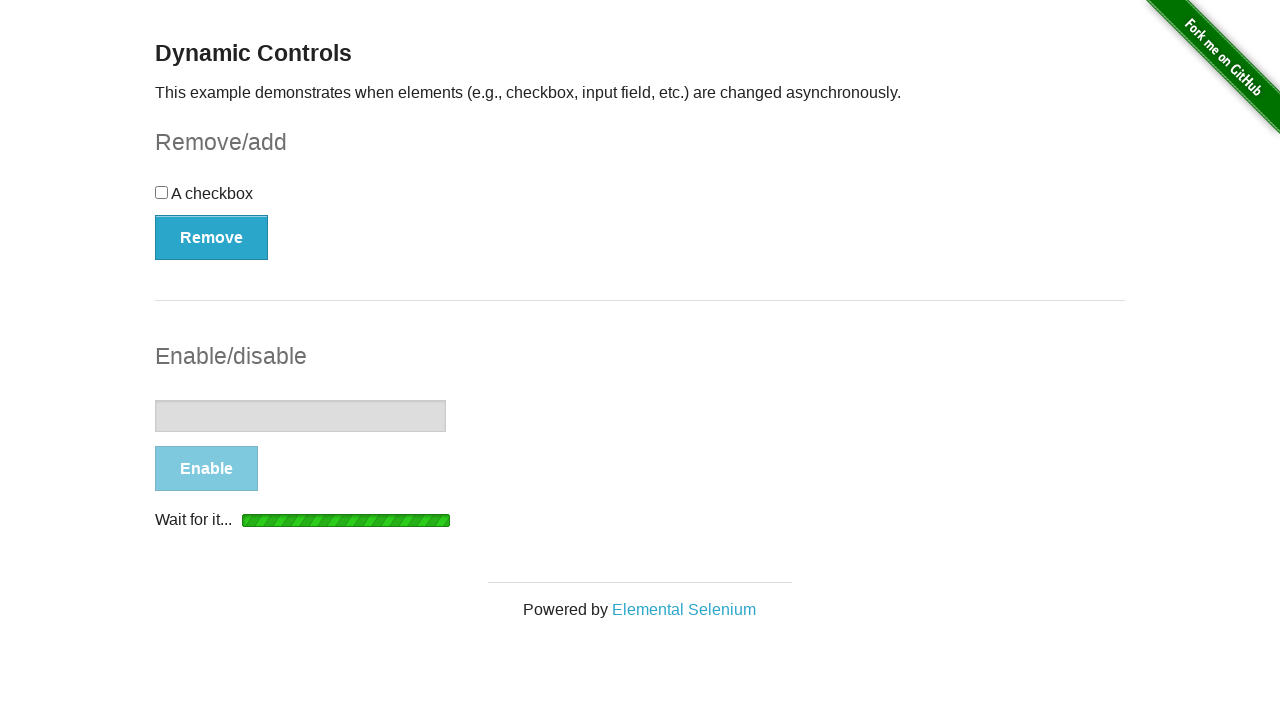

Waited for input field to become enabled
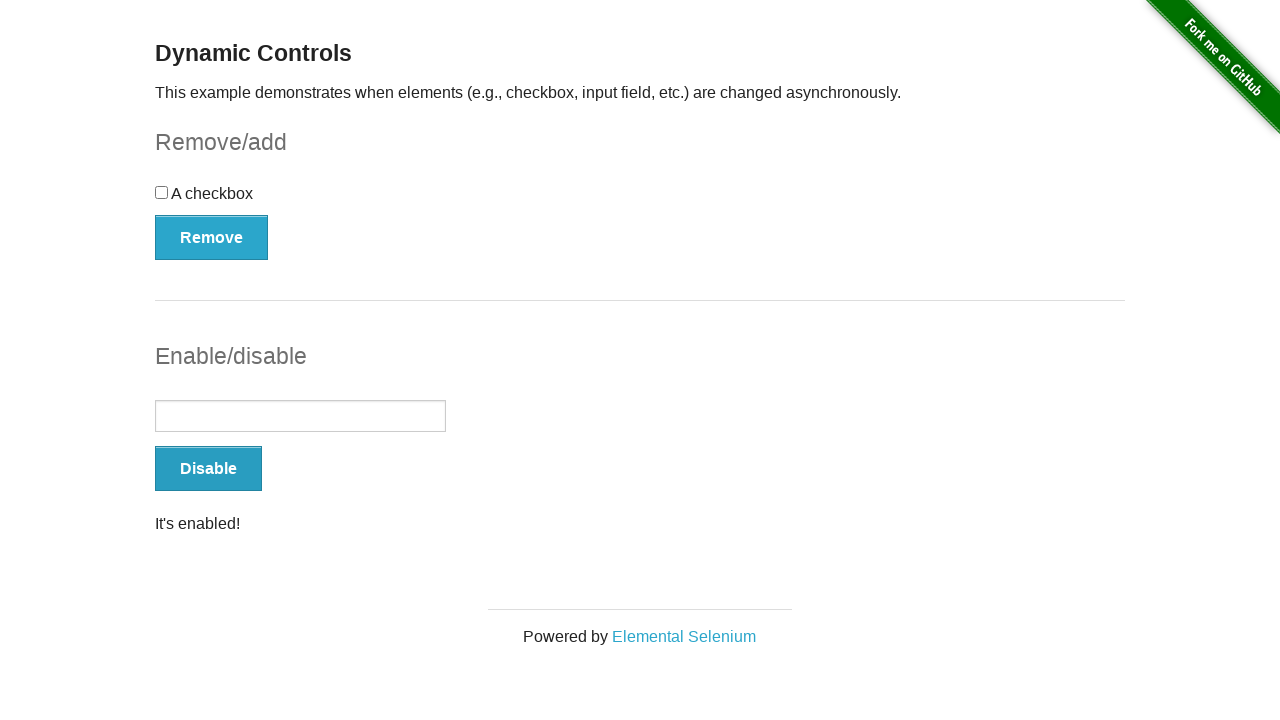

Verified input field is now enabled
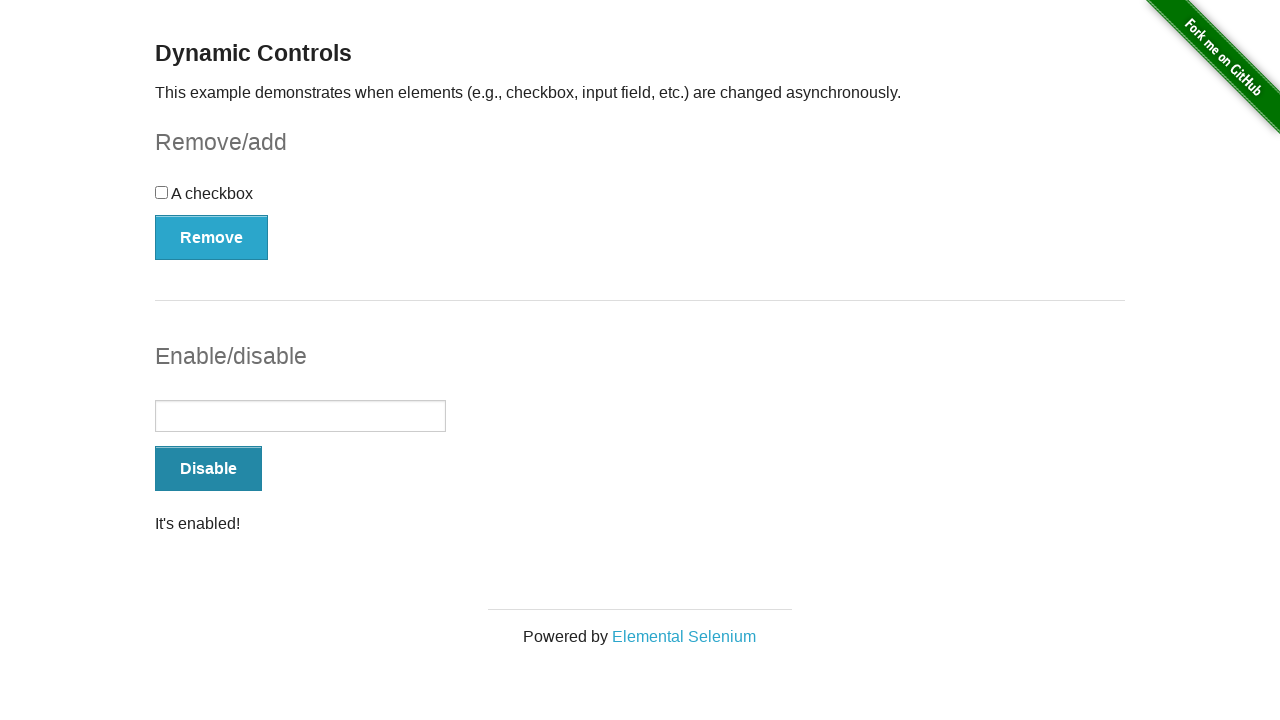

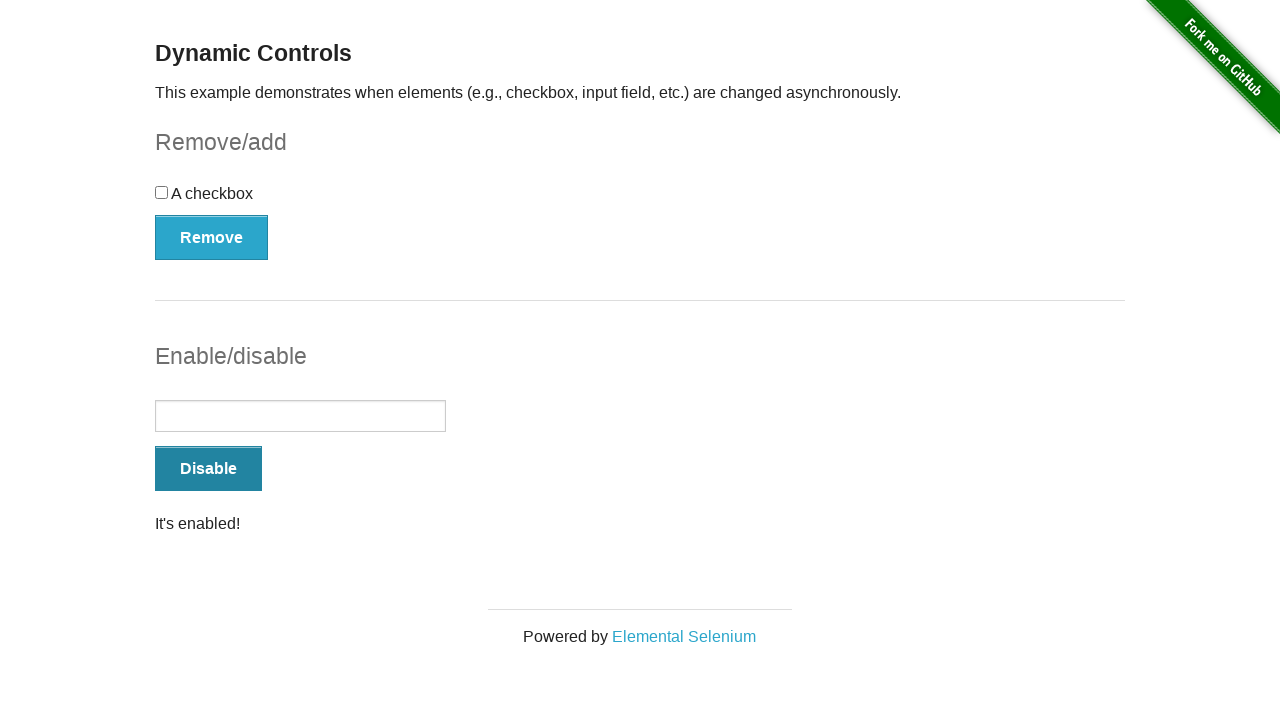